Tests the theme toggle button by clicking it to switch between light and dark modes, verifying the data-theme attribute changes accordingly.

Starting URL: https://playwright.dev/

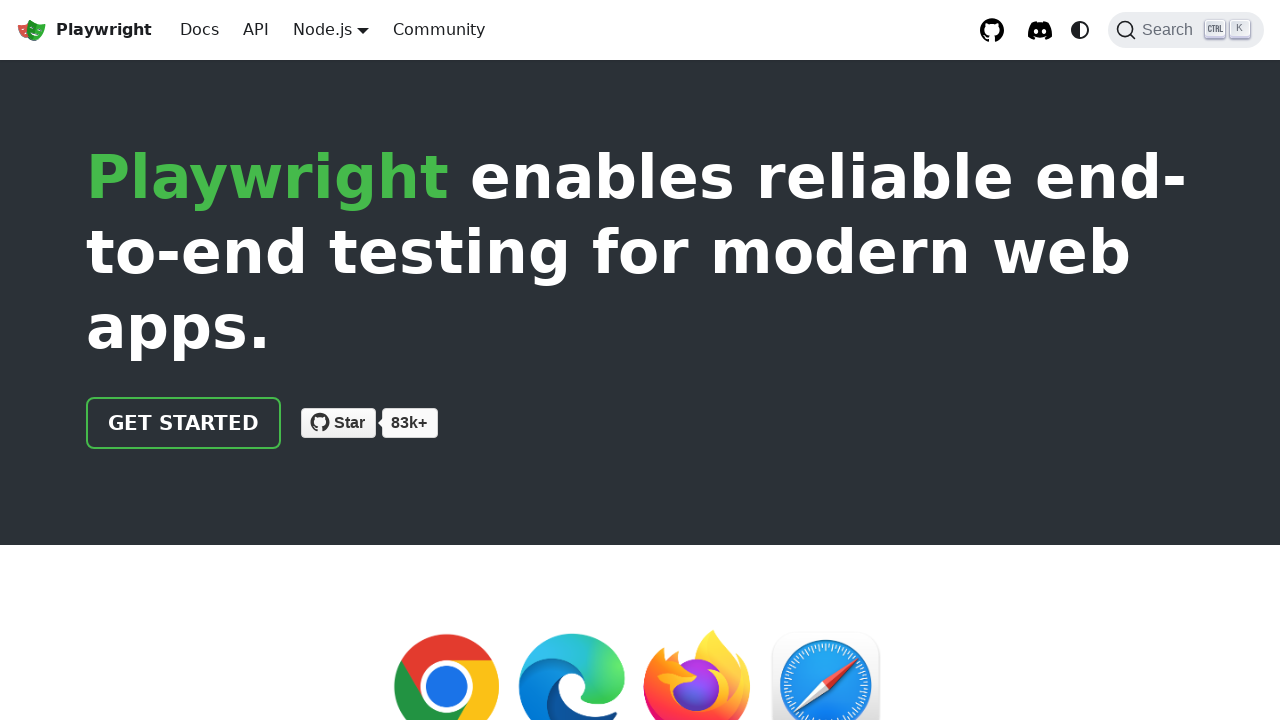

Clicked theme toggle button to switch to light mode at (1080, 30) on internal:label="Switch between dark and light"i
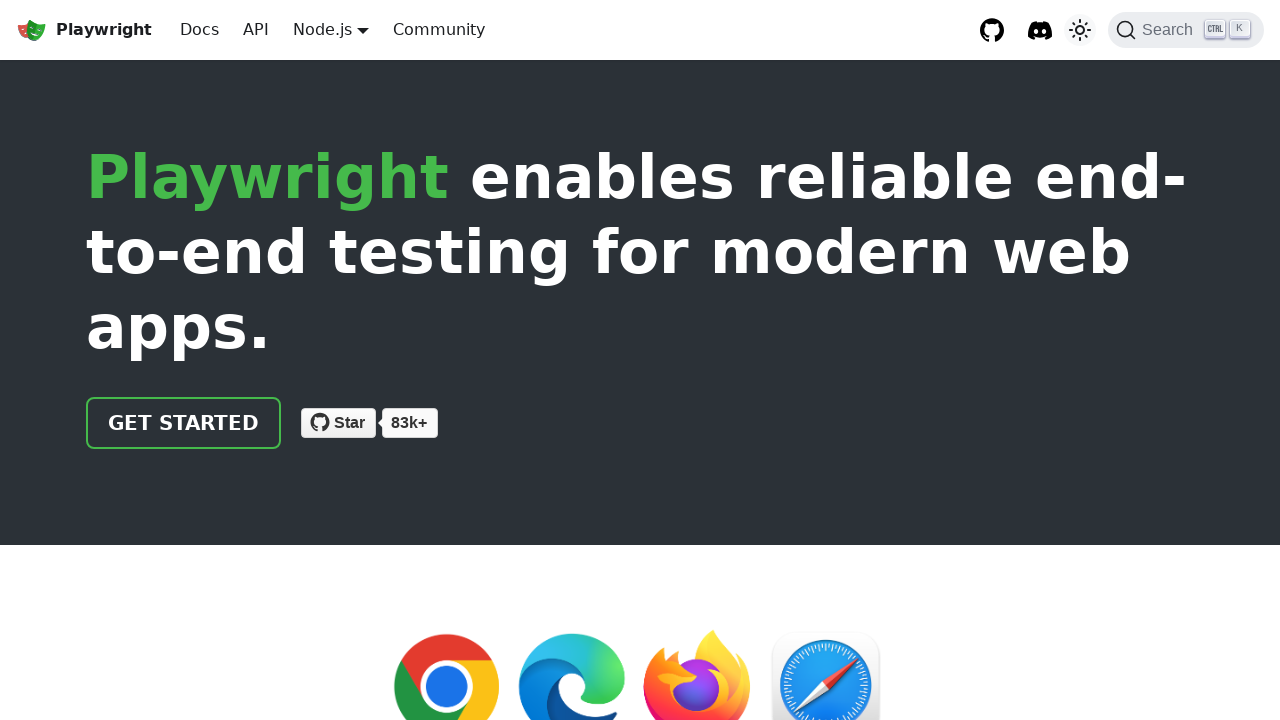

Verified data-theme attribute is set to 'light'
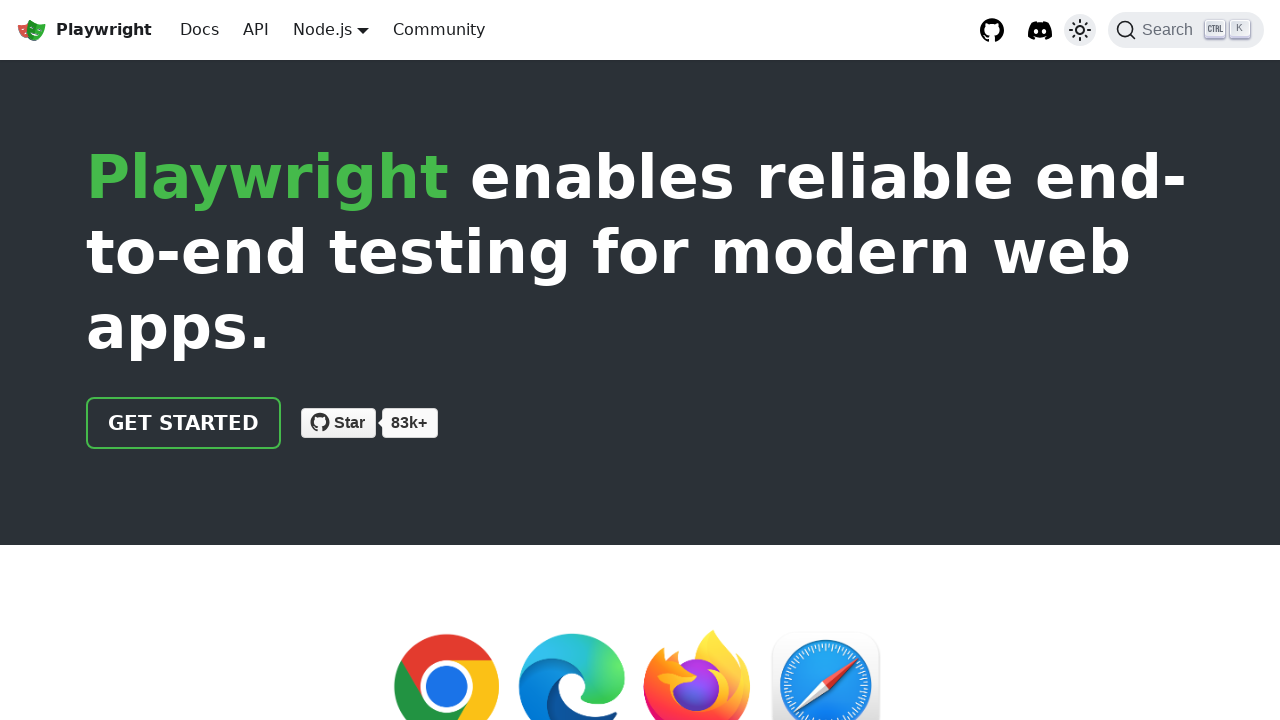

Clicked theme toggle button to switch to dark mode at (1080, 30) on internal:label="Switch between dark and light"i
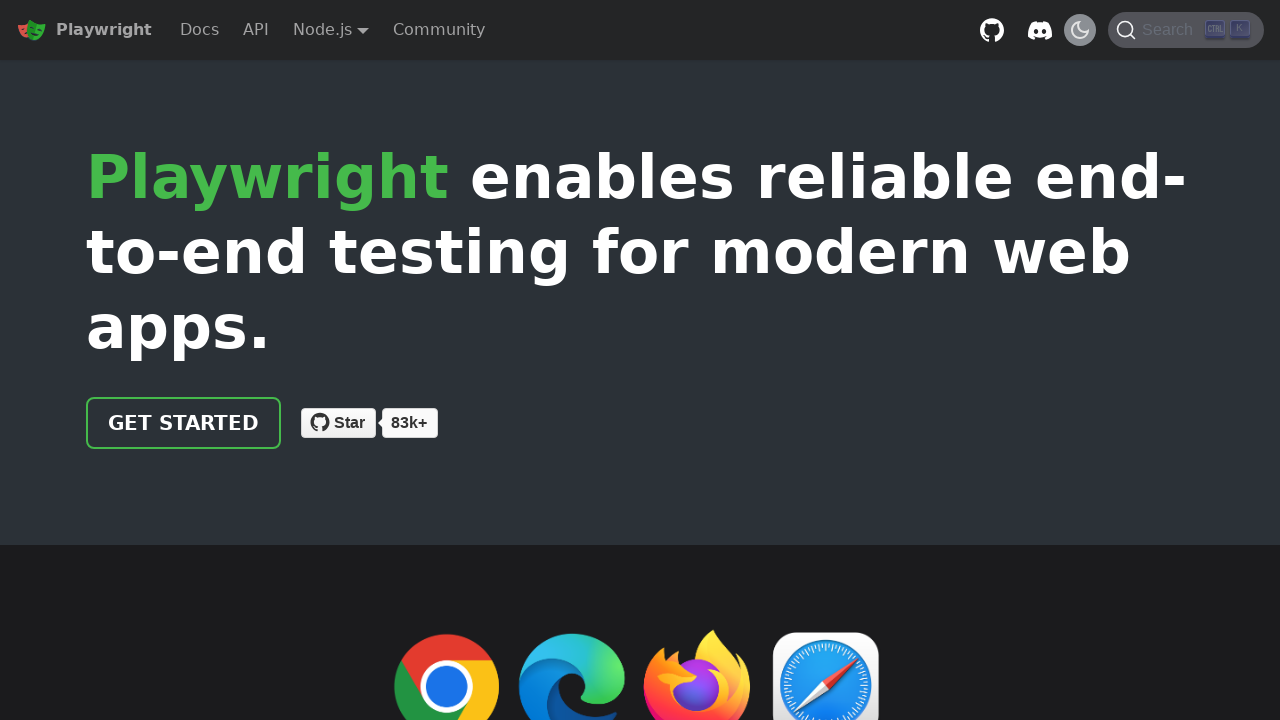

Verified data-theme attribute is set to 'dark'
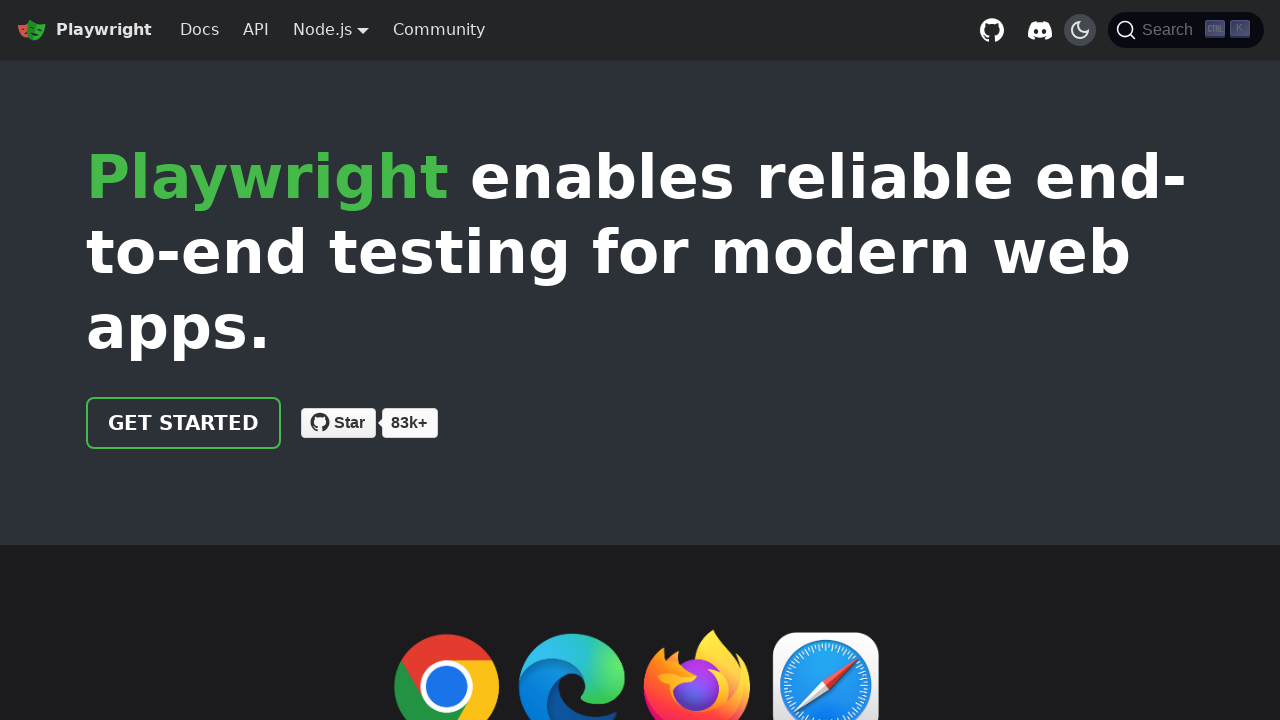

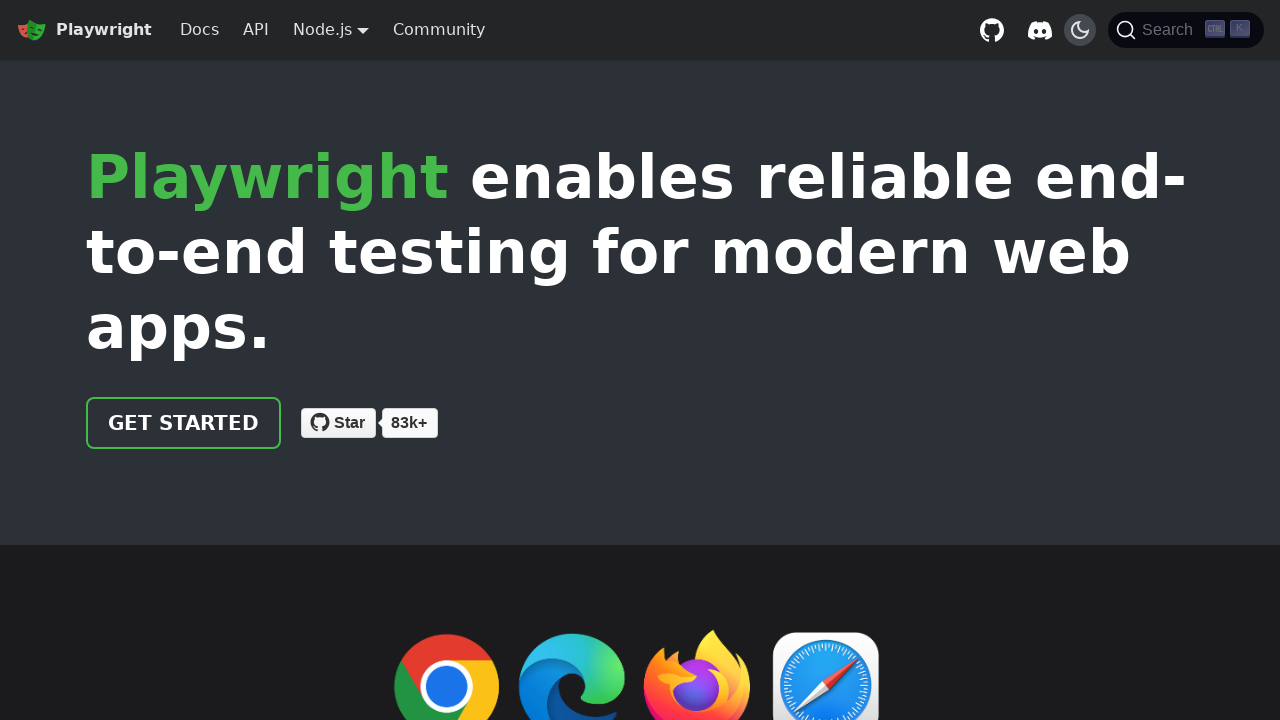